Tests various browser automation interactions on a Selenium practice page including filling an auto-suggestion field, reading link text, and switching between browser tabs/windows.

Starting URL: https://edwheel.com/index.php/selenium-practice/

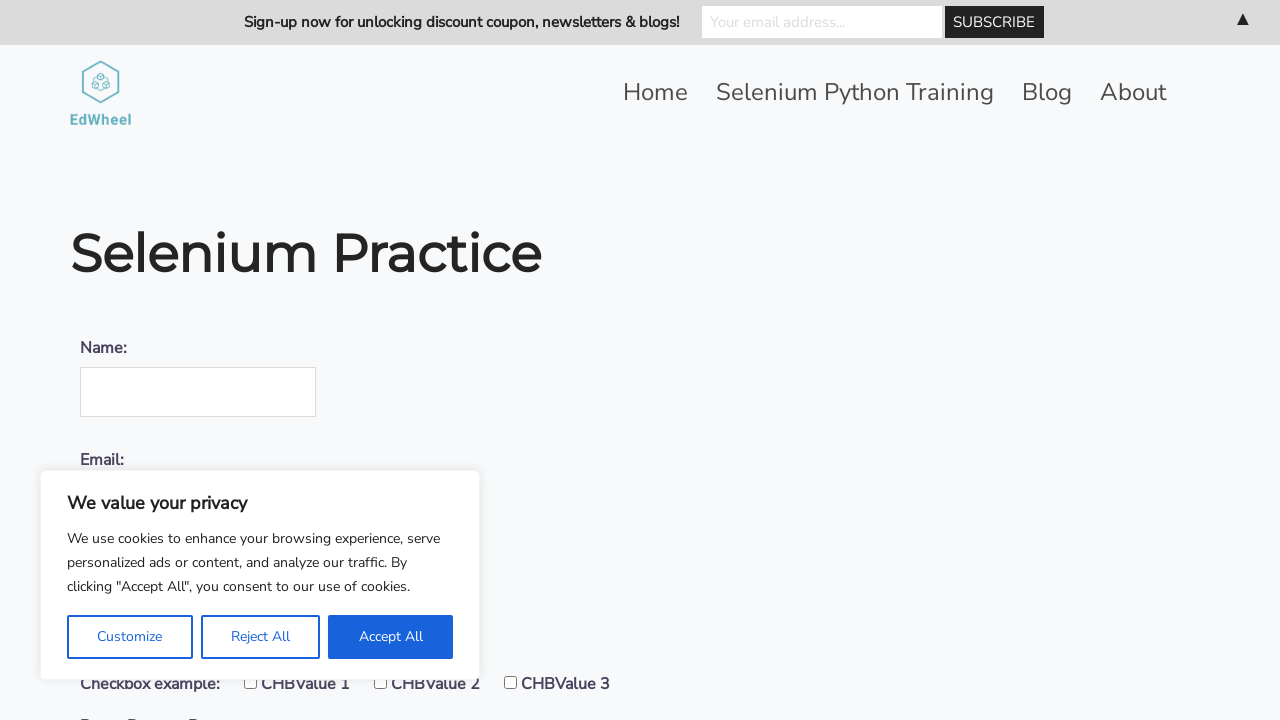

Filled country suggestion field with 'Australia' on #countrySuggestion
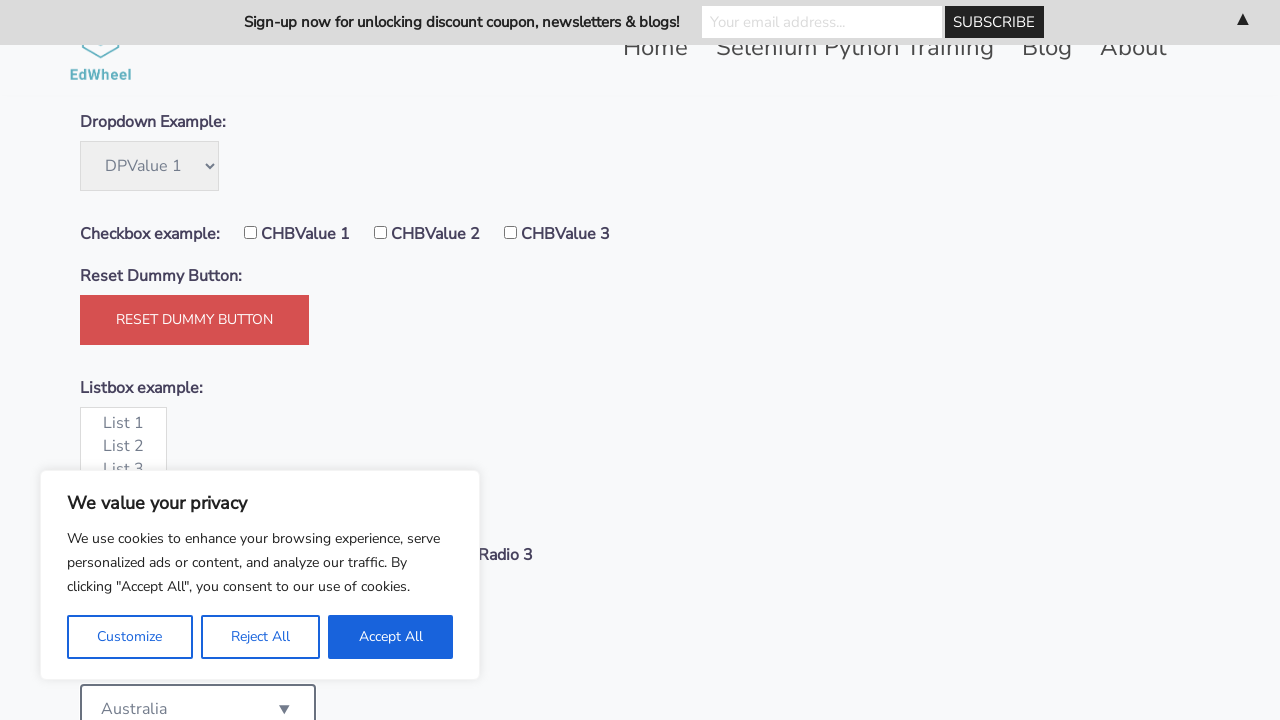

Retrieved text content from sample link
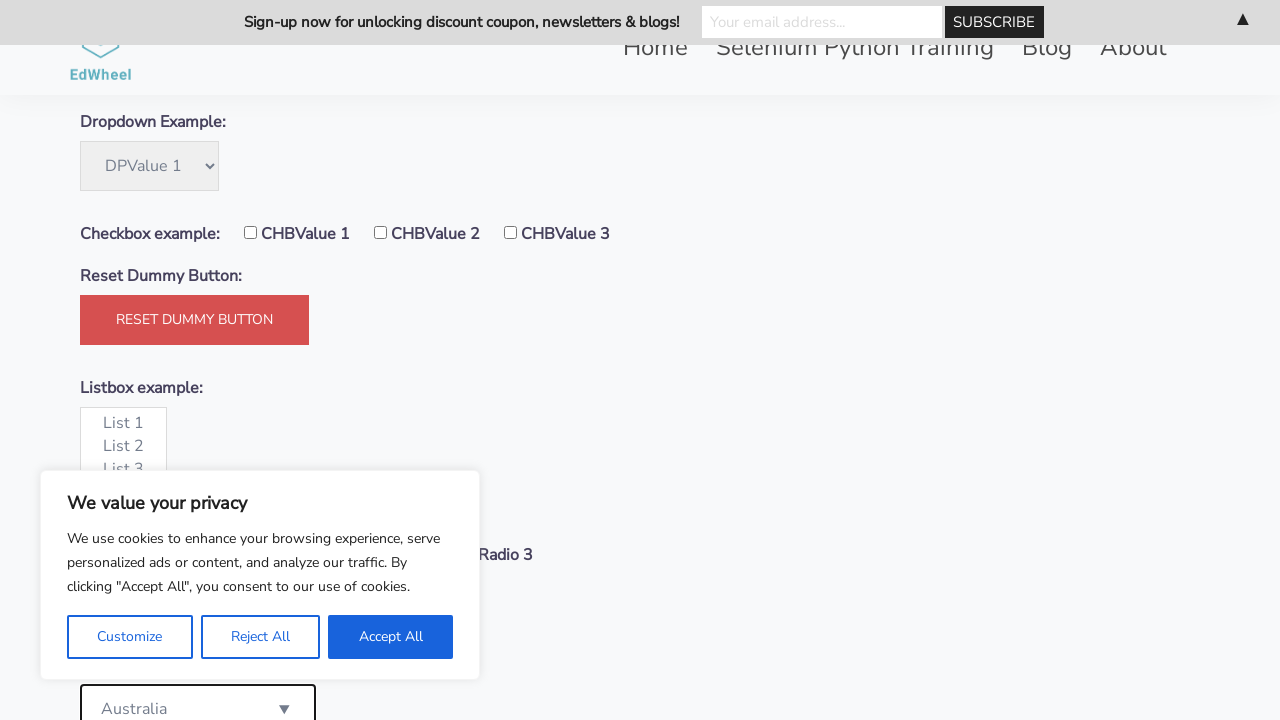

Stored reference to original page
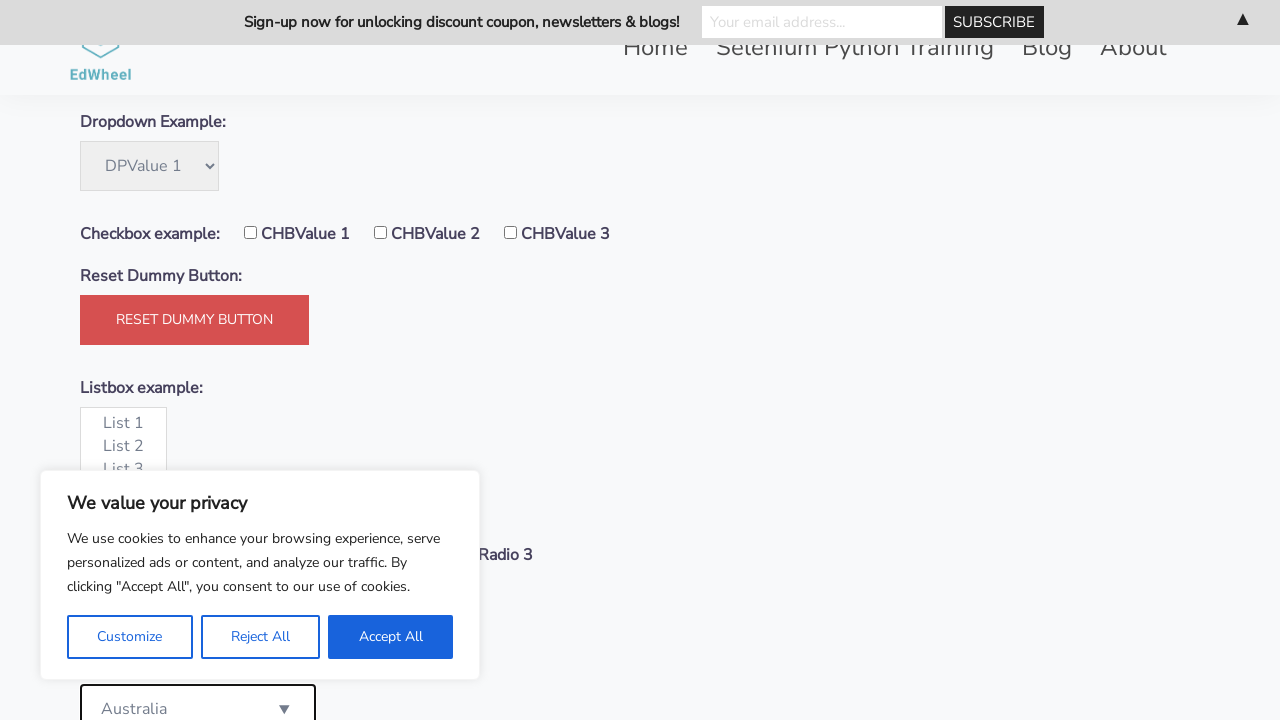

Clicked switch tab button to open new tab at (150, 360) on #switchTabButton
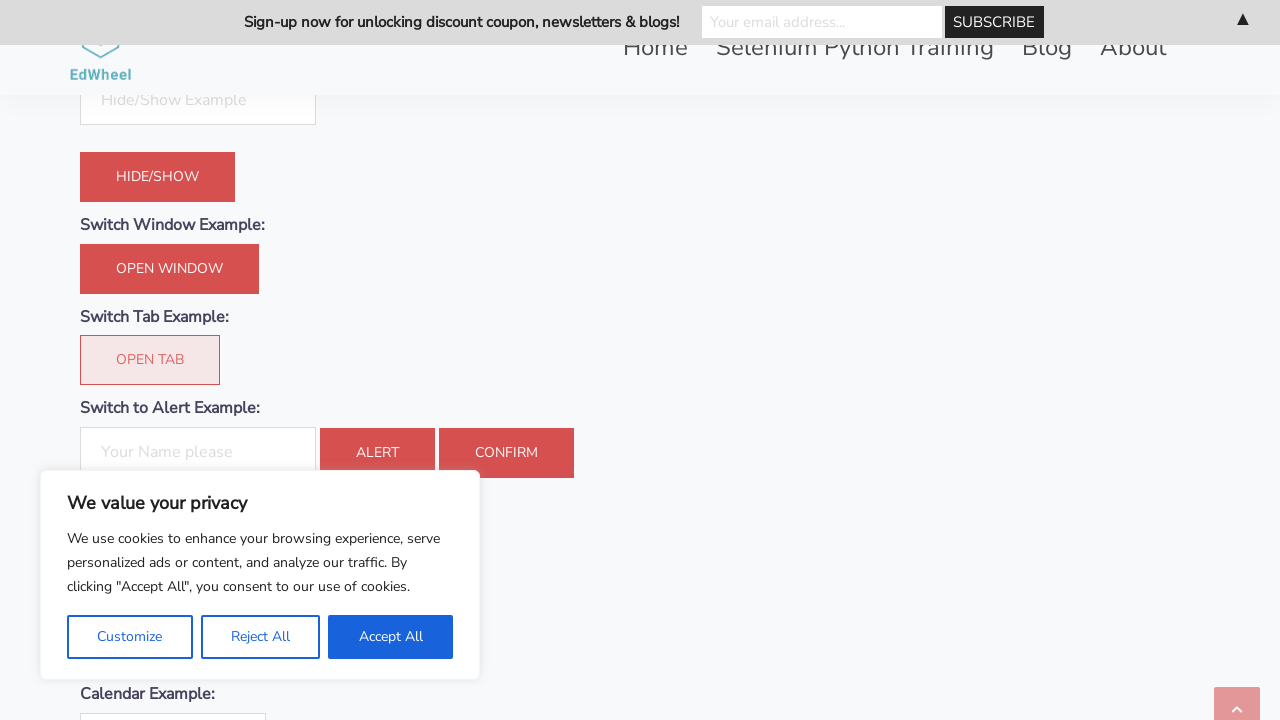

Captured reference to new tab/page
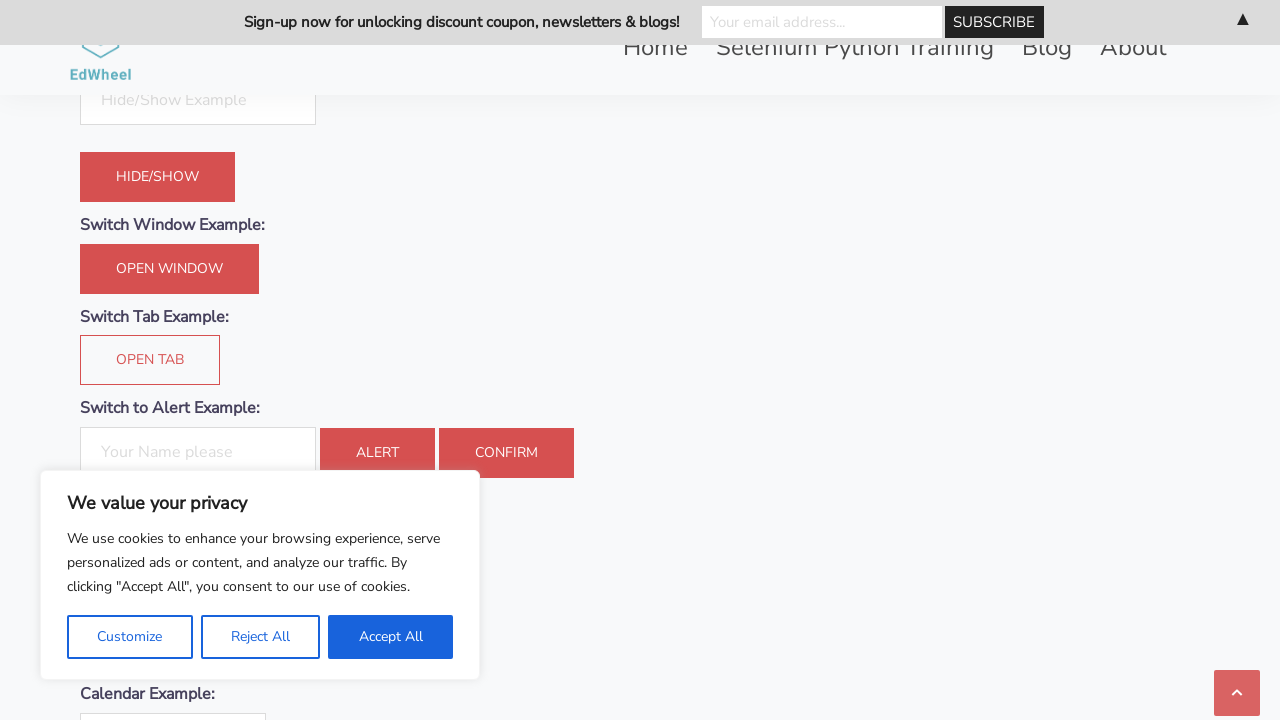

New page finished loading
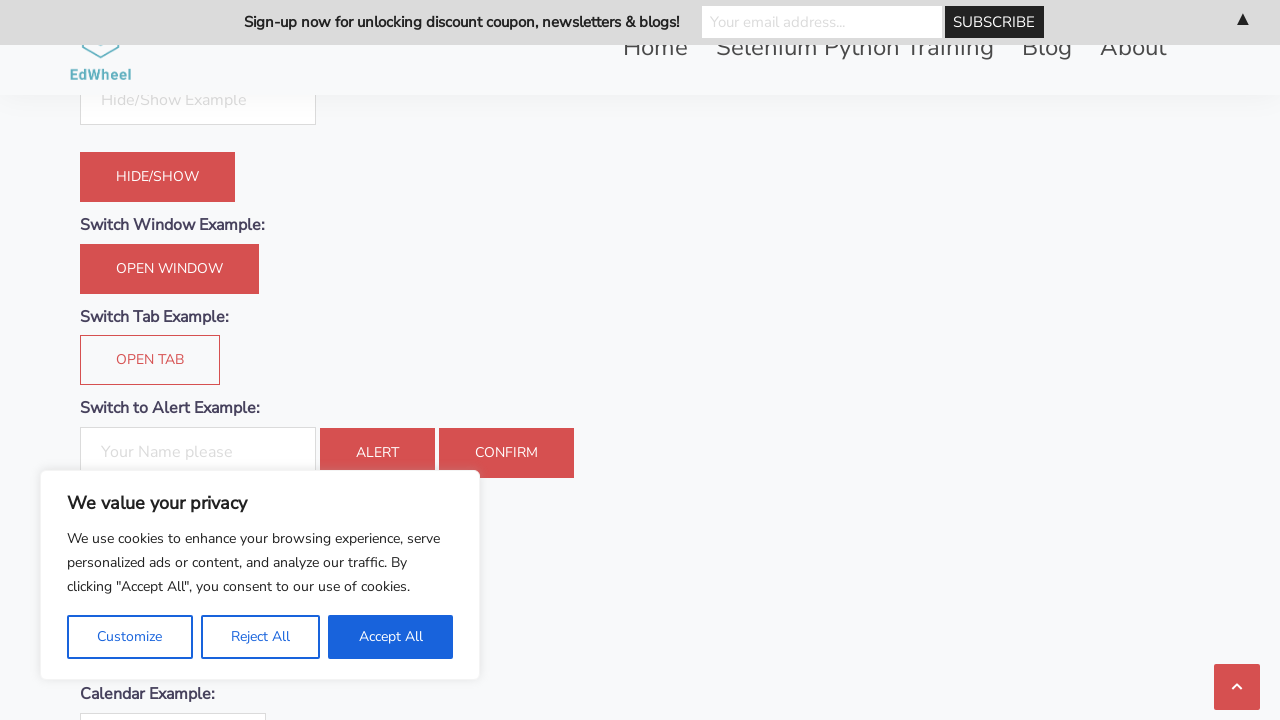

Brought original page to front
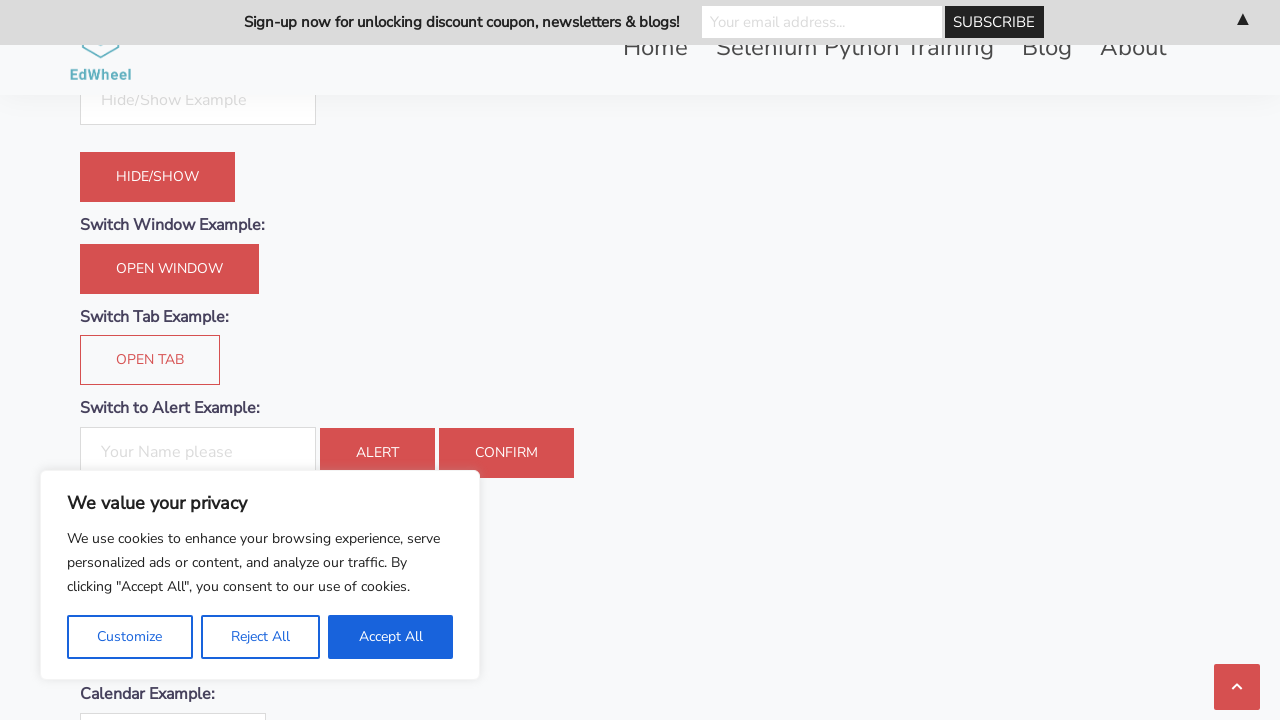

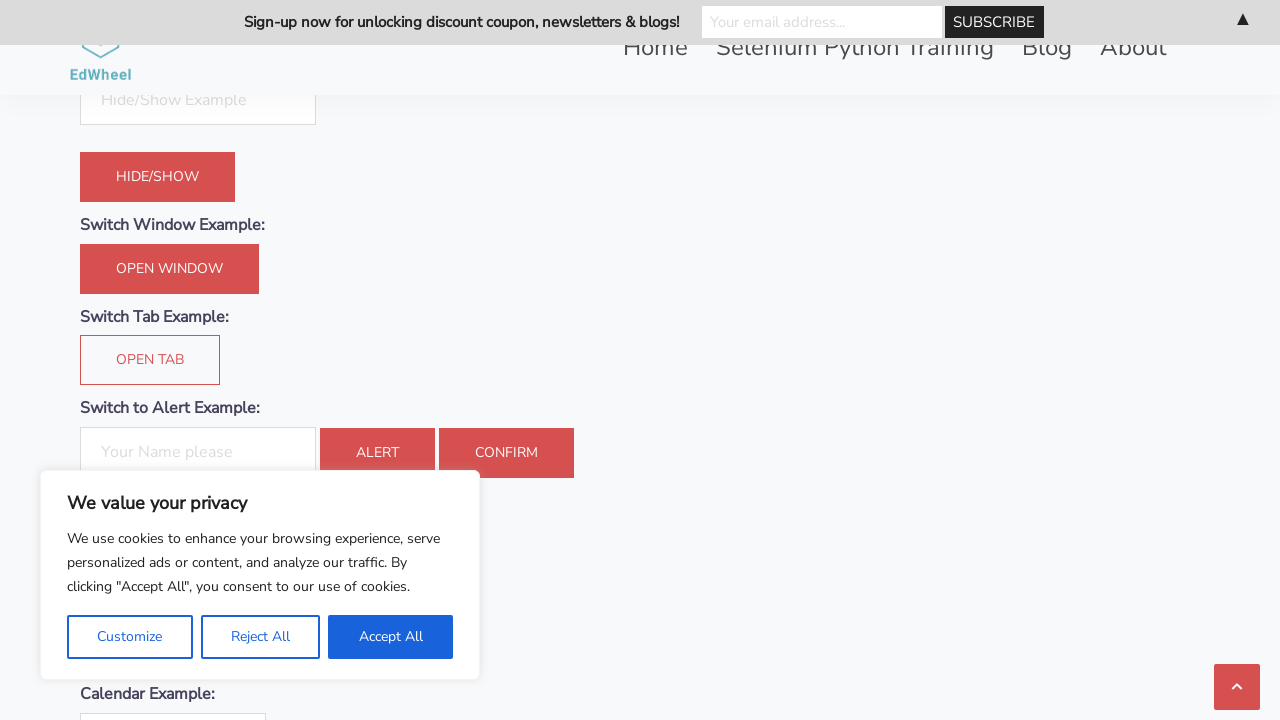